Tests firstName field validation by entering 10 whitespace characters

Starting URL: https://buggy.justtestit.org/register

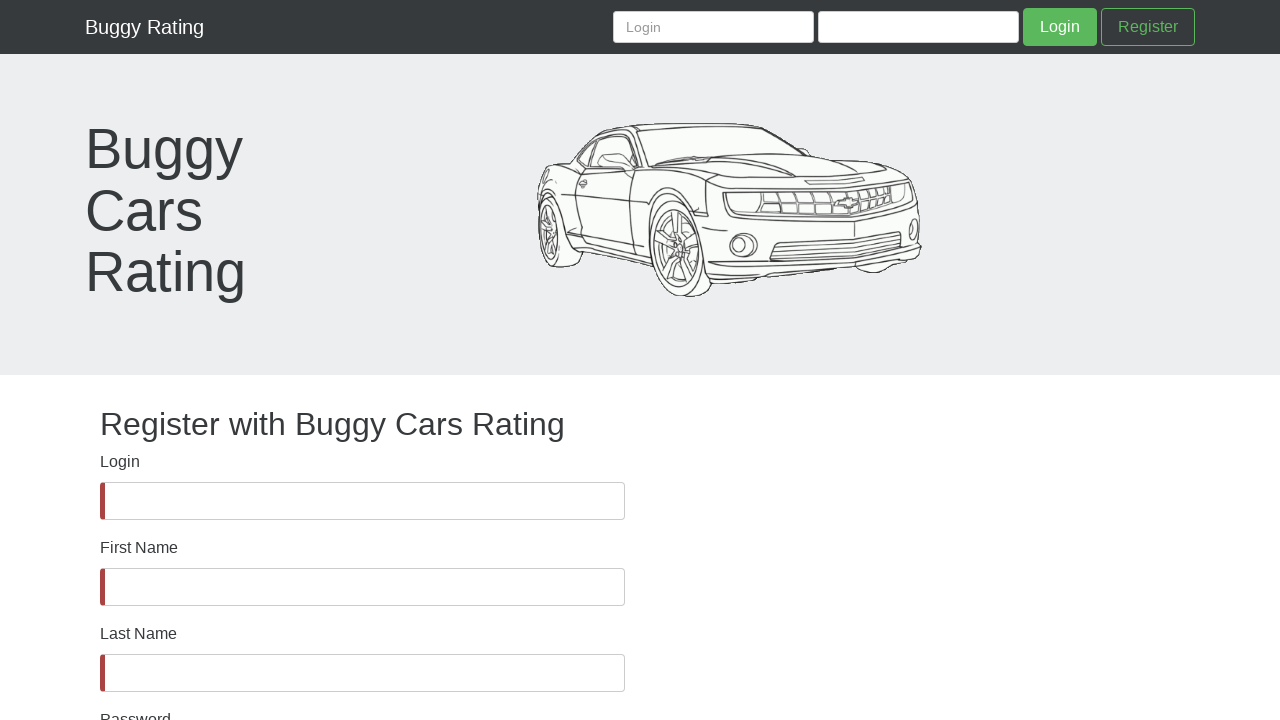

Waited for firstName field to be visible
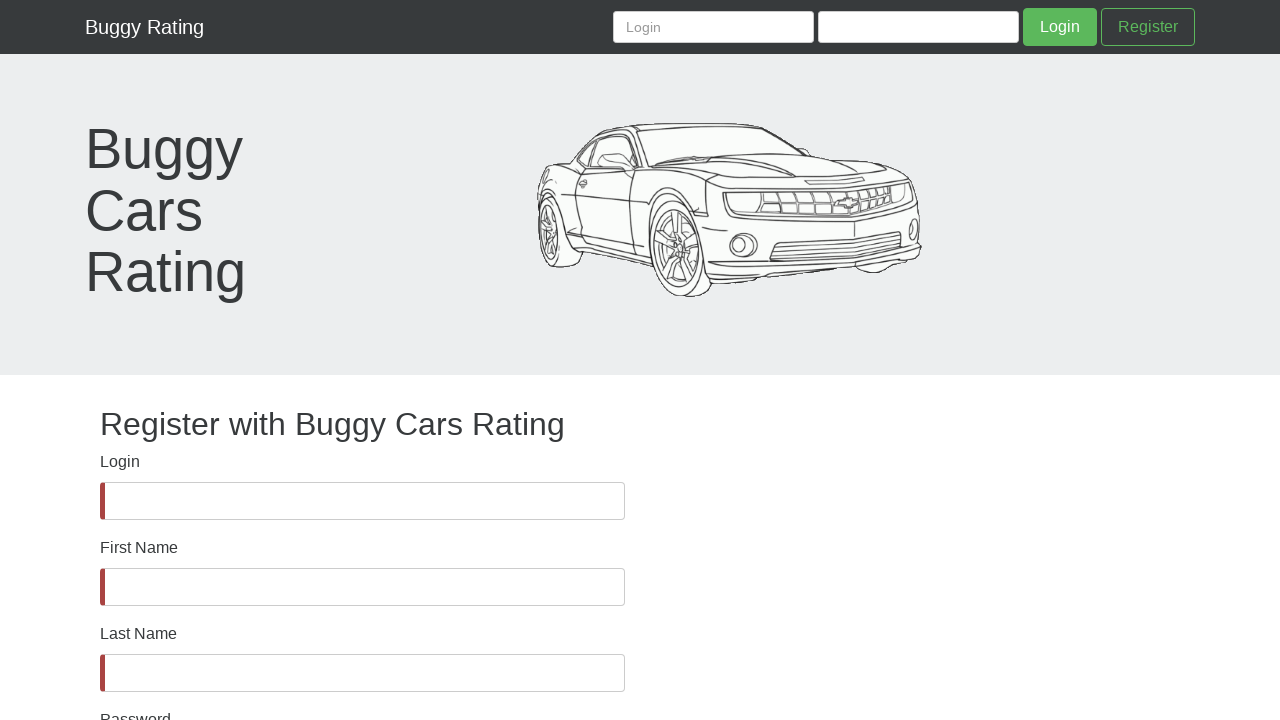

Filled firstName field with 10 whitespace characters on #firstName
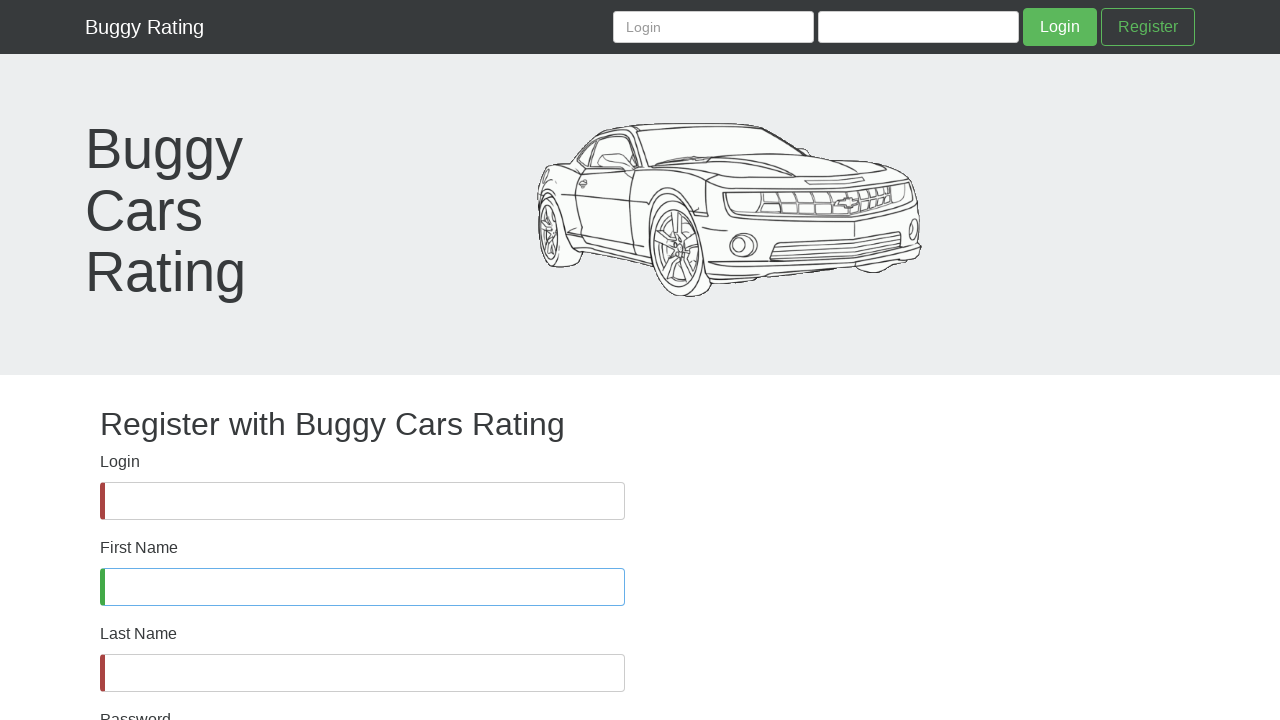

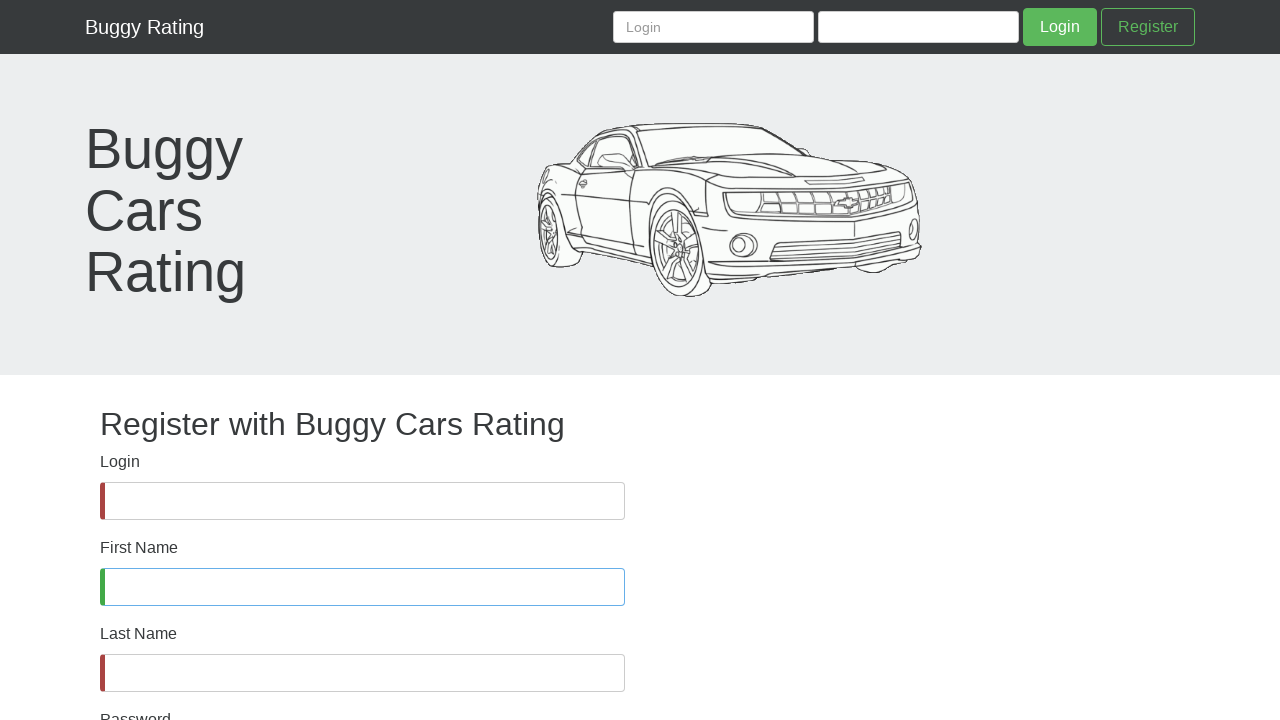